Tests handling a delayed JavaScript alert that appears after a timer by waiting for and accepting it

Starting URL: https://demoqa.com/alerts

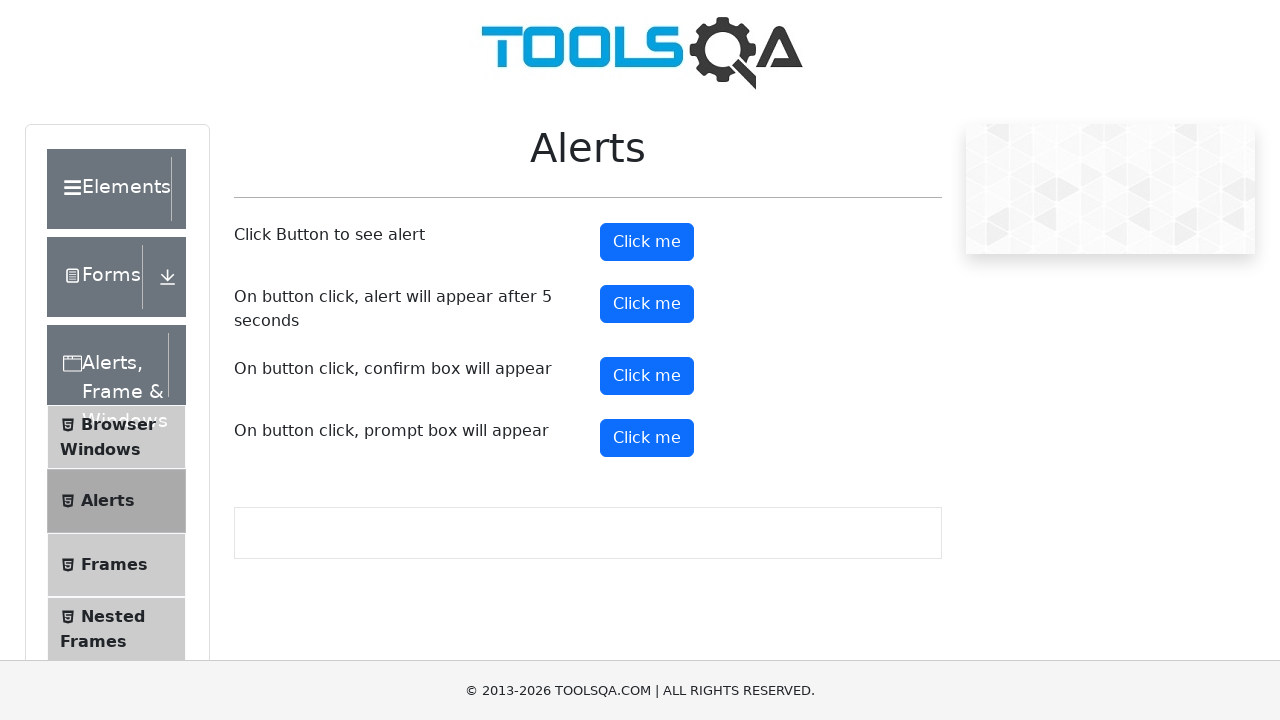

Set up dialog handler to automatically accept alerts
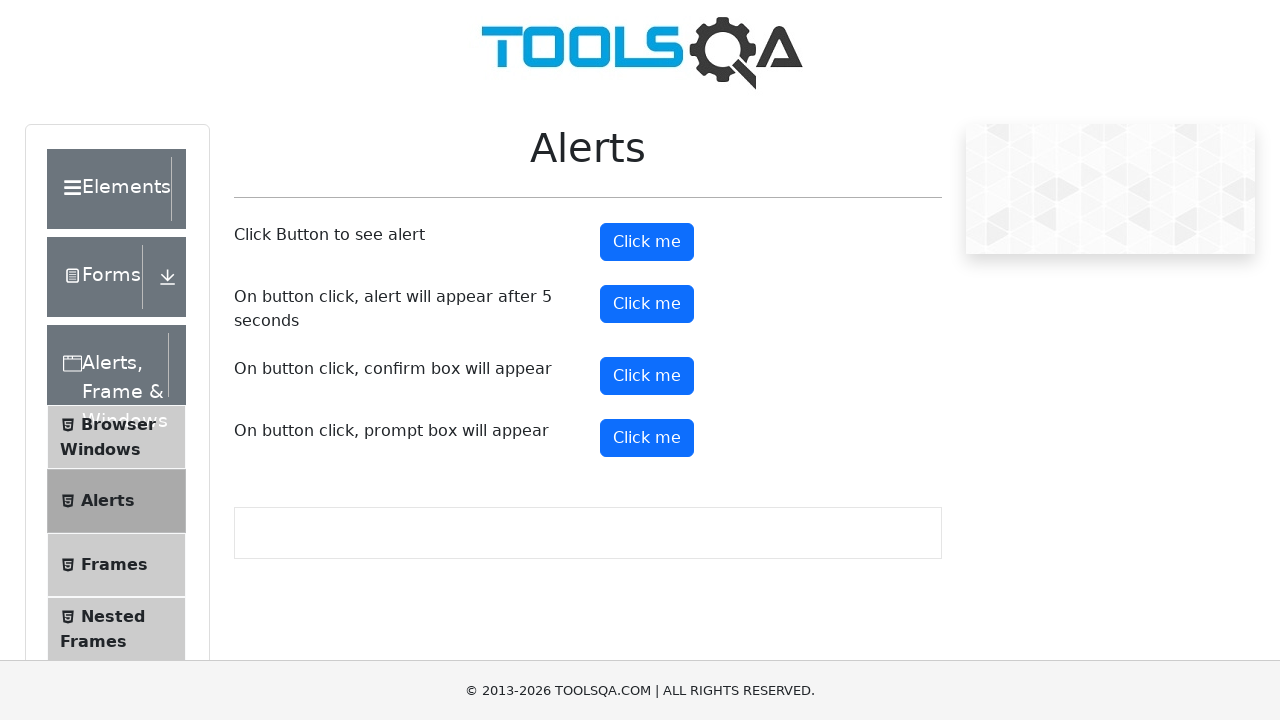

Clicked the timer alert button to trigger delayed alert at (647, 304) on #timerAlertButton
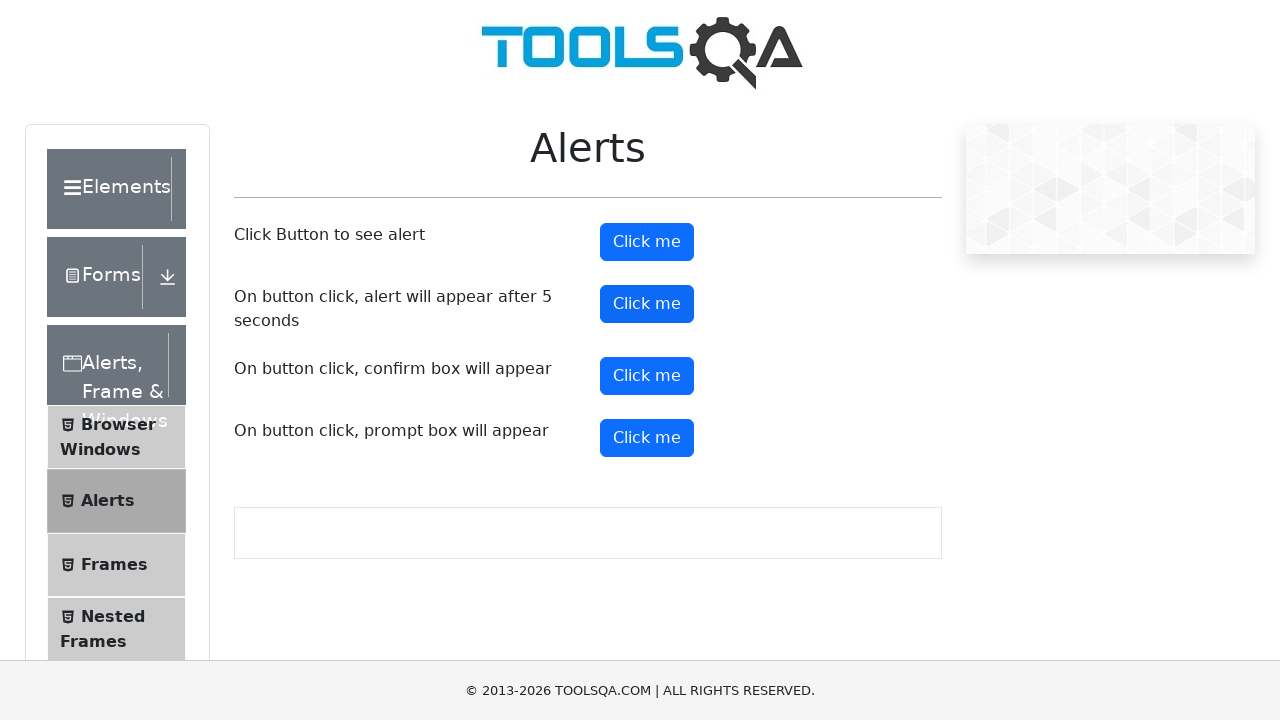

Waited for timer alert button to remain visible after alert was accepted
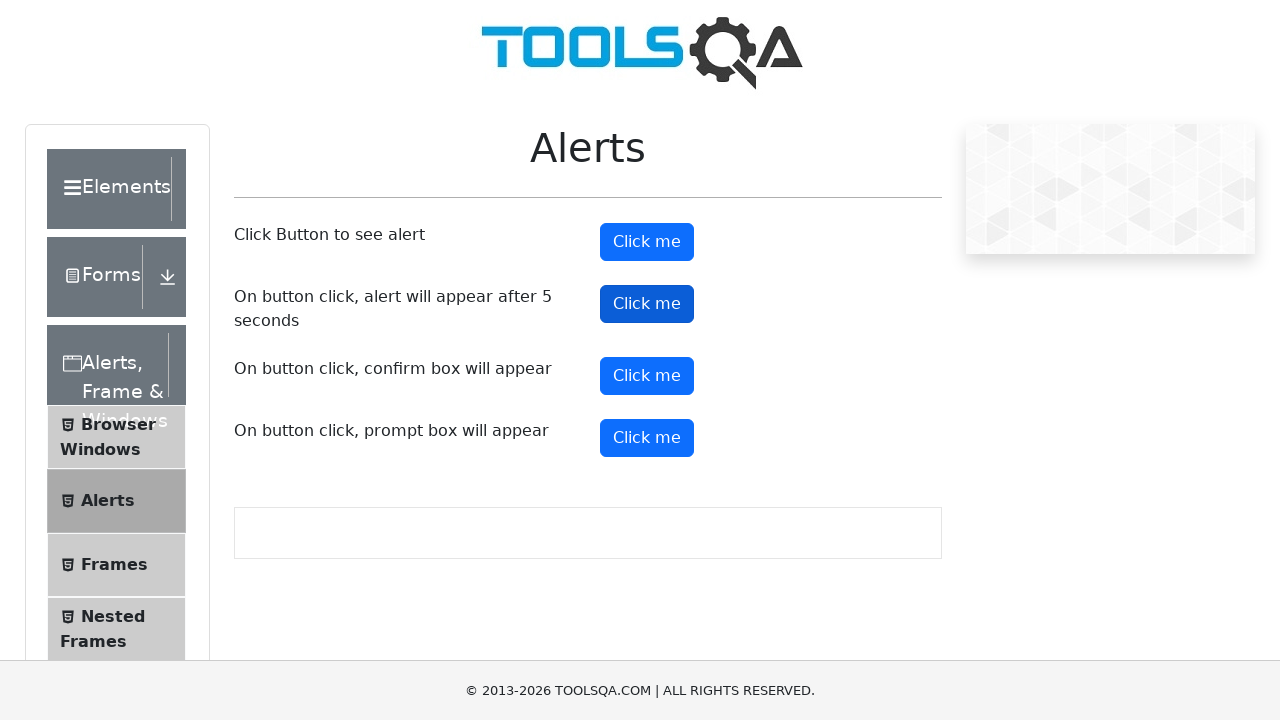

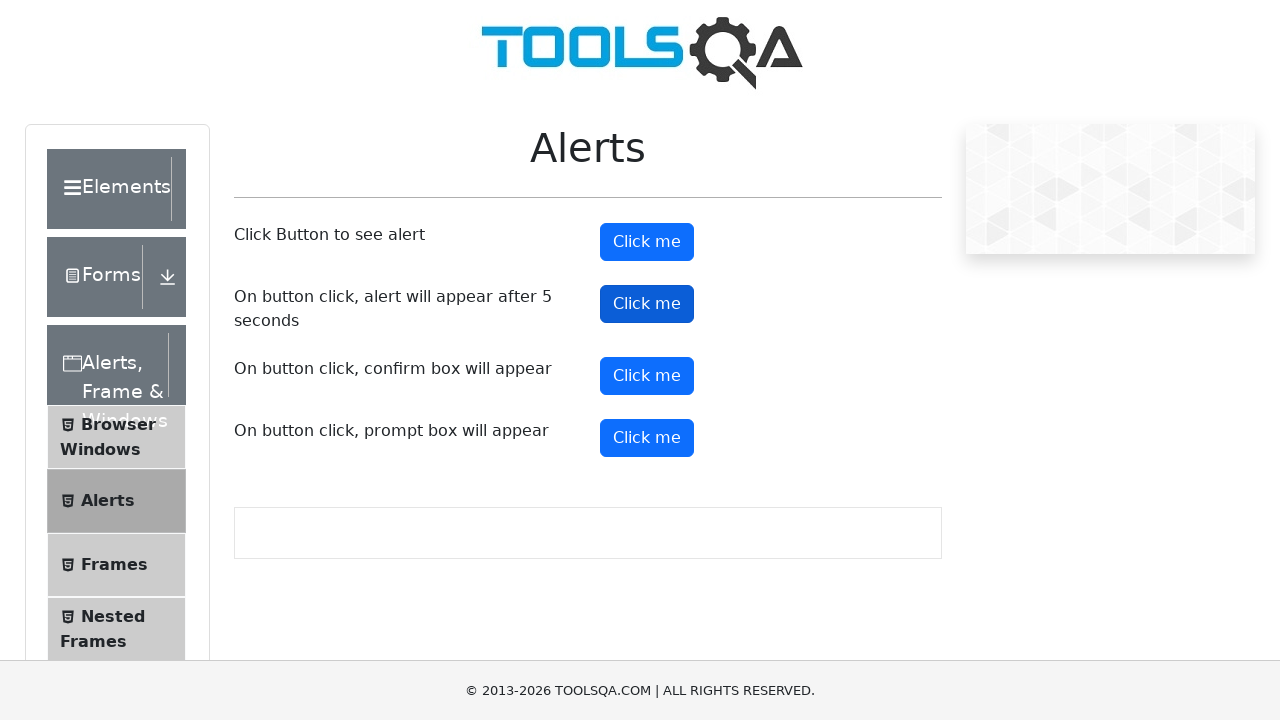